Tests multi-select dropdown functionality by selecting options by index and visible text, deselecting options, then selecting all available options in the dropdown to verify multi-select behavior.

Starting URL: https://syntaxprojects.com/basic-select-dropdown-demo.php

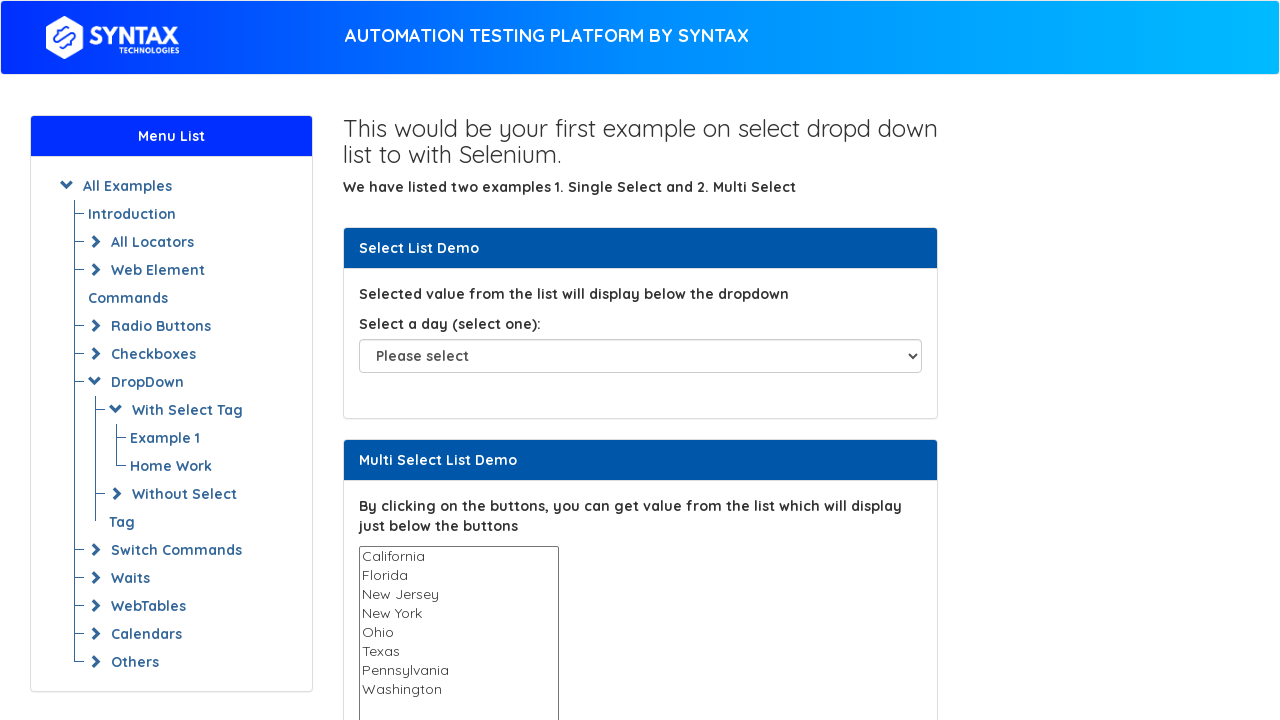

Located multi-select dropdown element
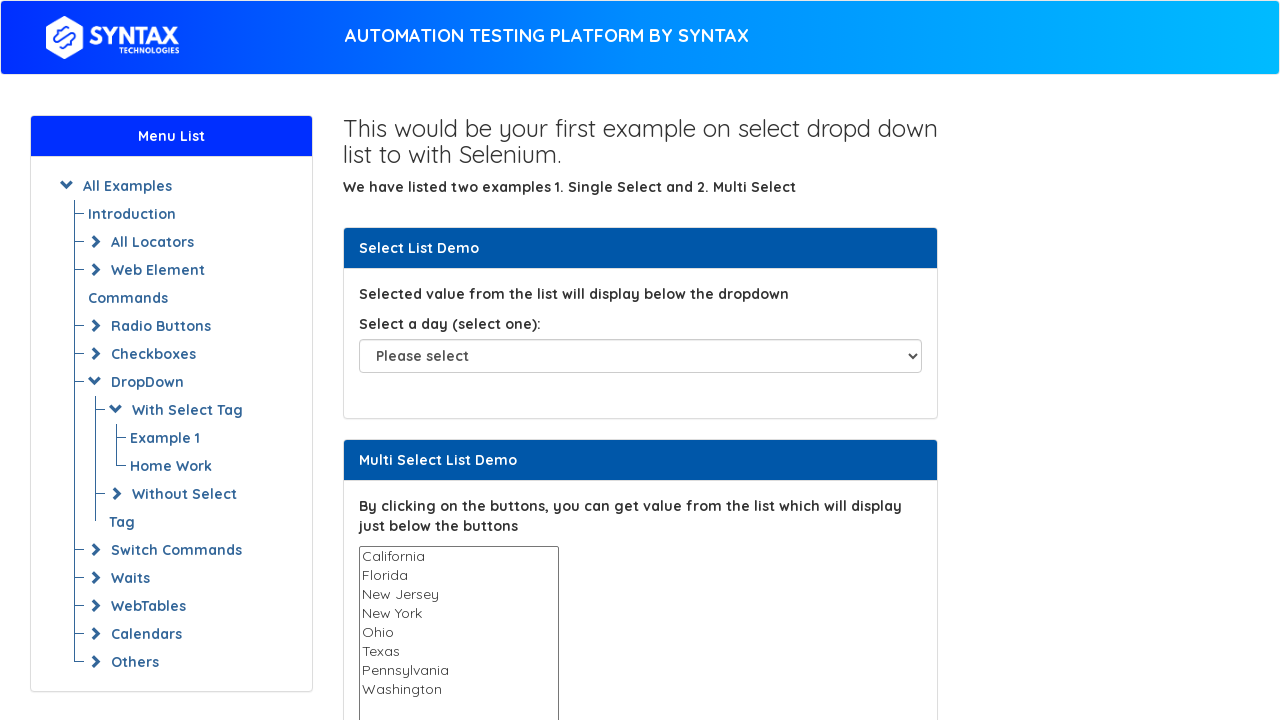

Selected option at index 3 in multi-select dropdown on select#multi-select
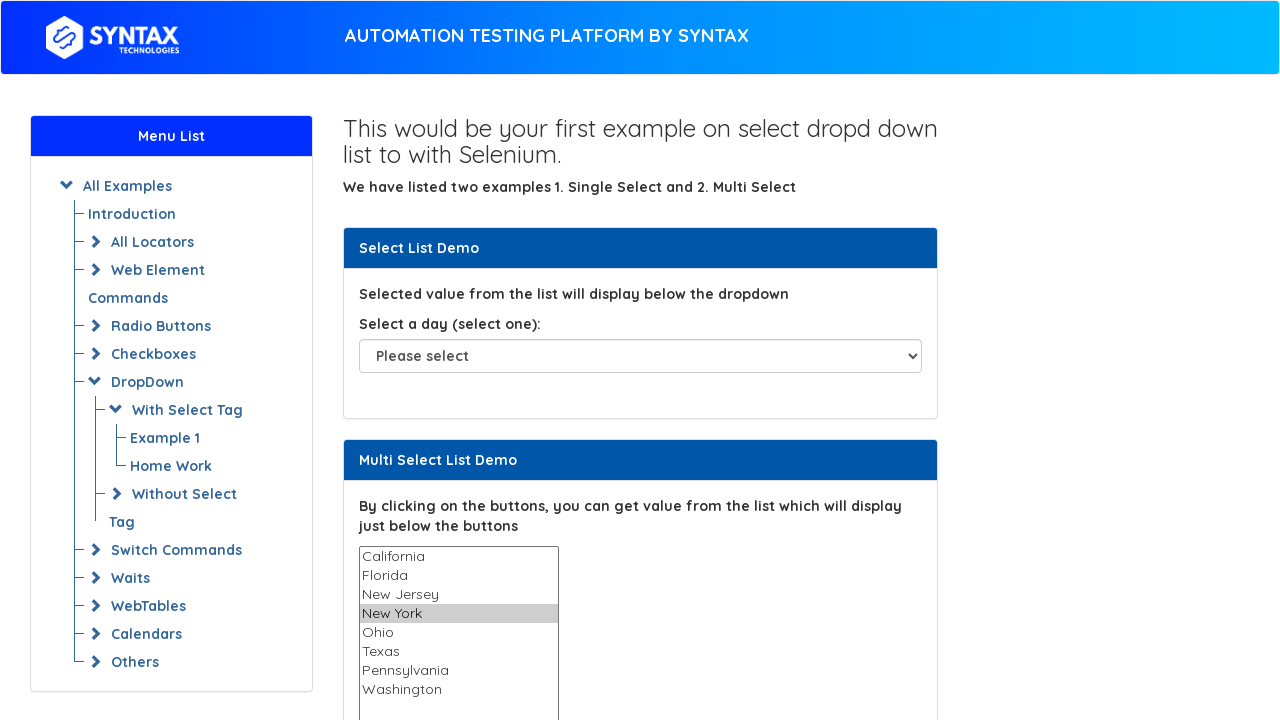

Selected 'Texas' option by visible text on select#multi-select
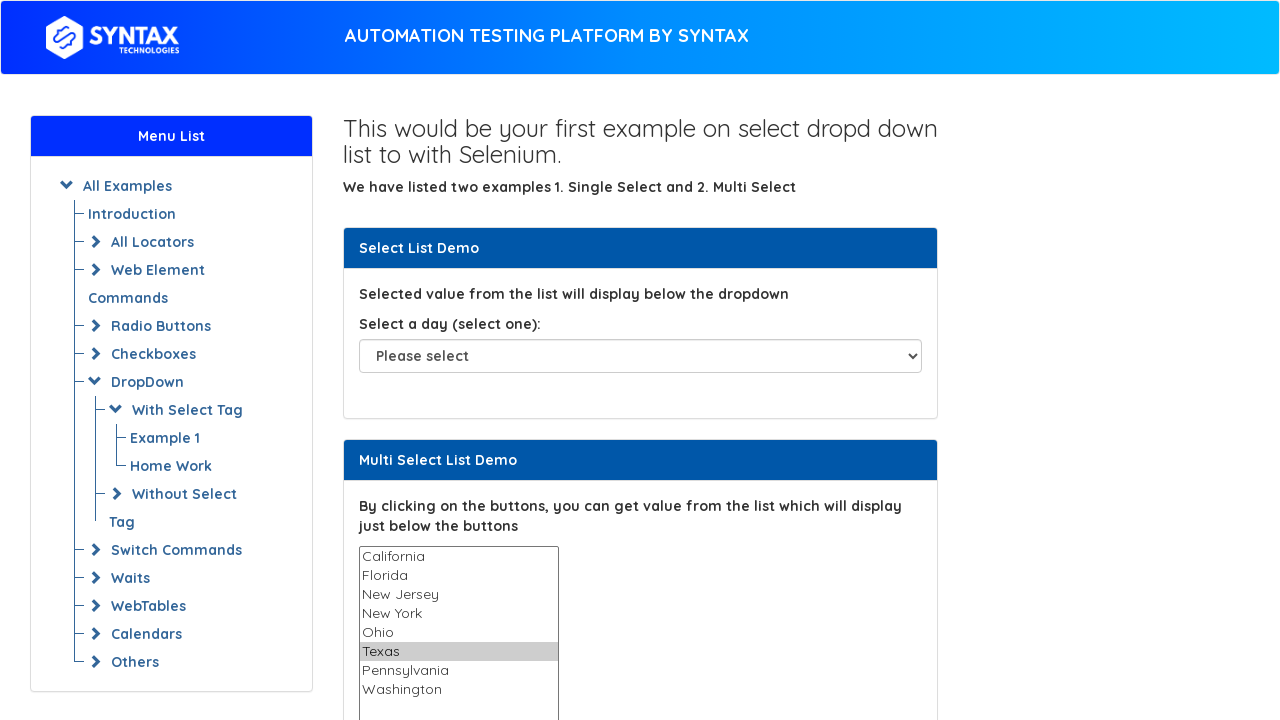

Waited 1 second to observe selections
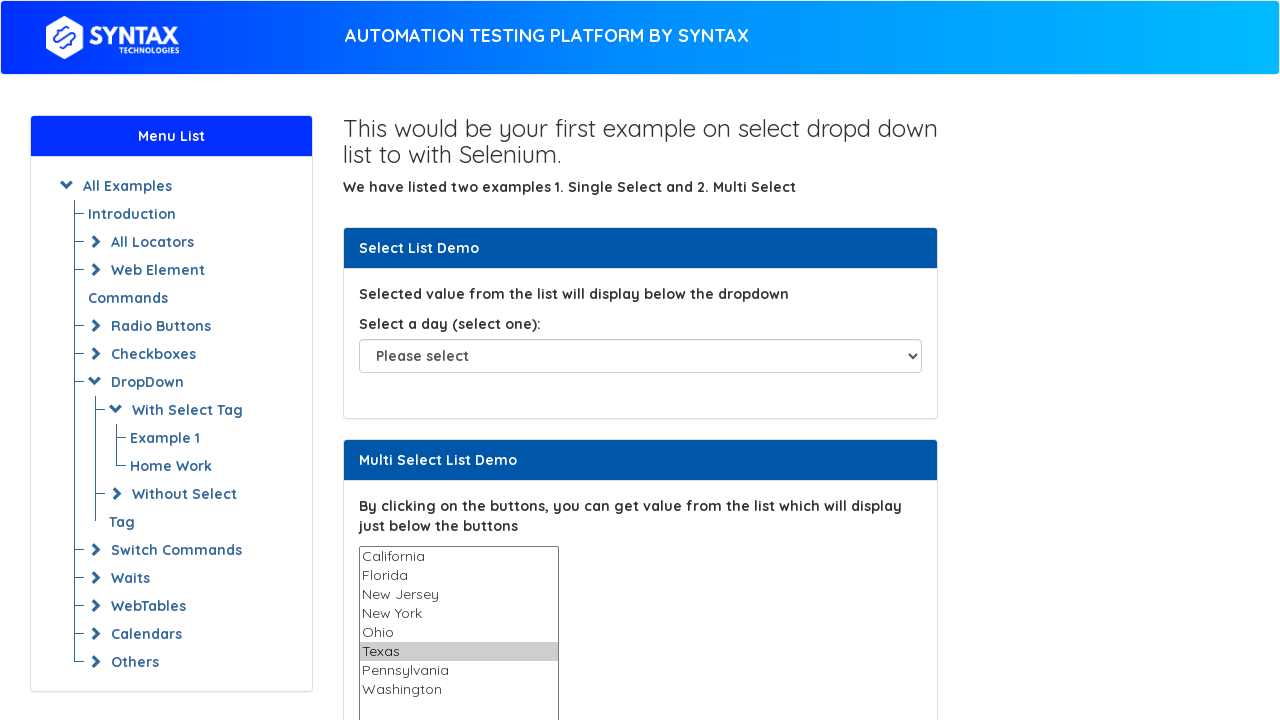

Located all option elements in dropdown
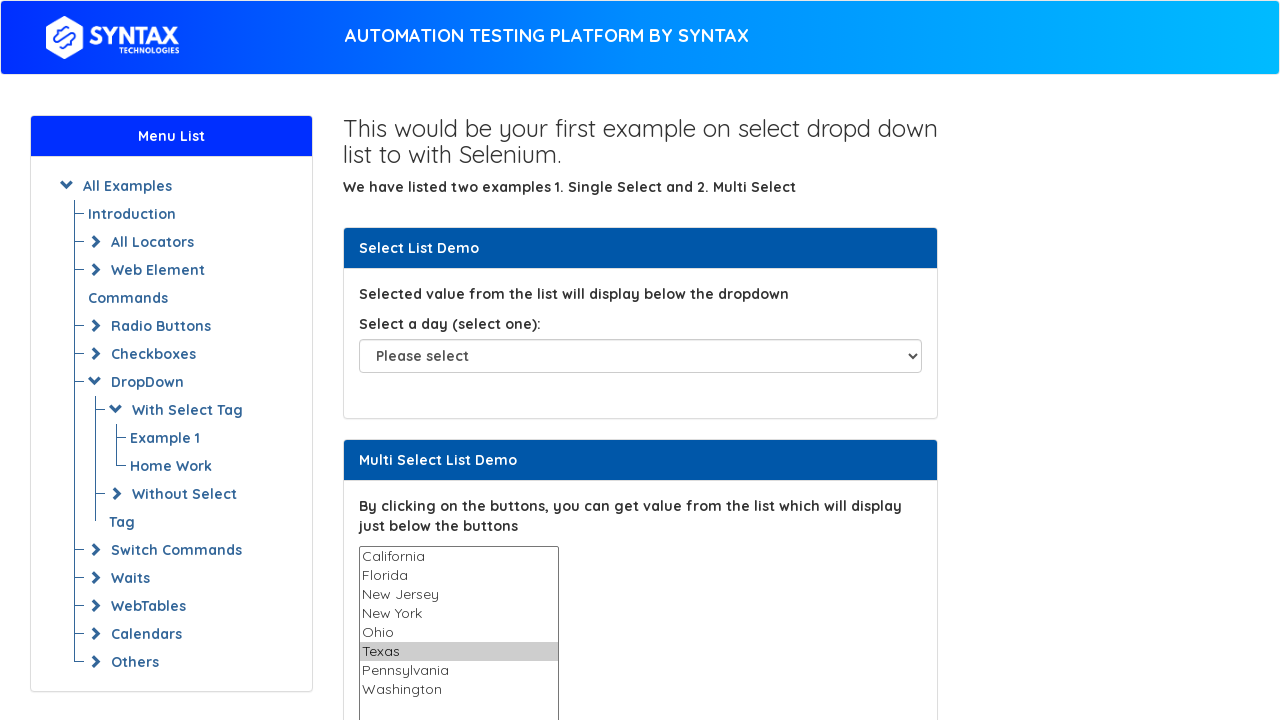

Retrieved total count of 8 options in dropdown
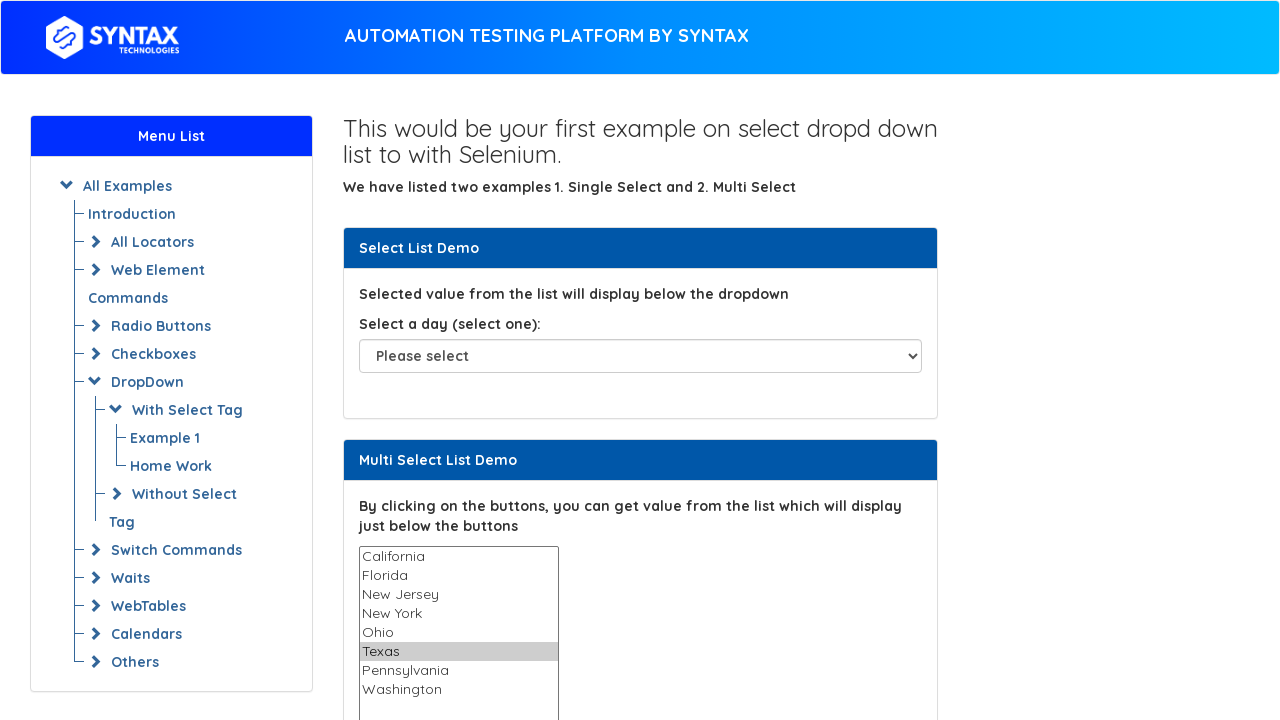

Deselected index 3 option by selecting only 'Texas' on select#multi-select
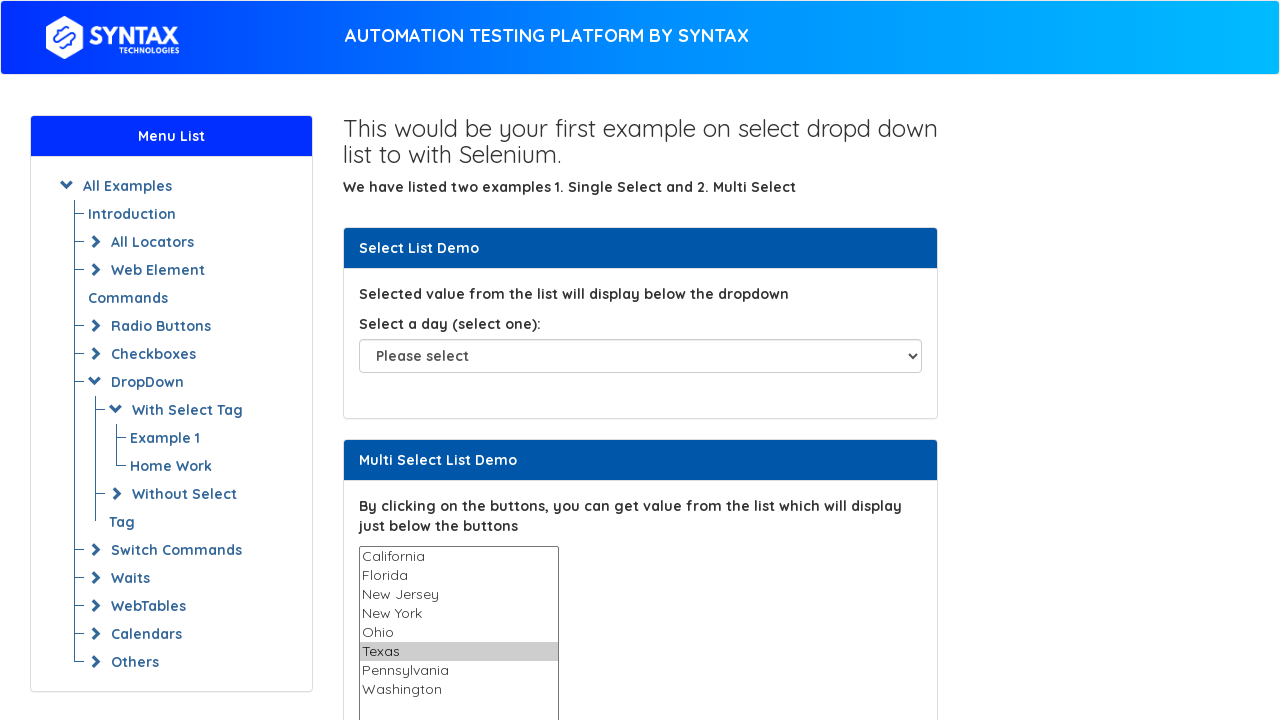

Retrieved value attribute from option at index 0
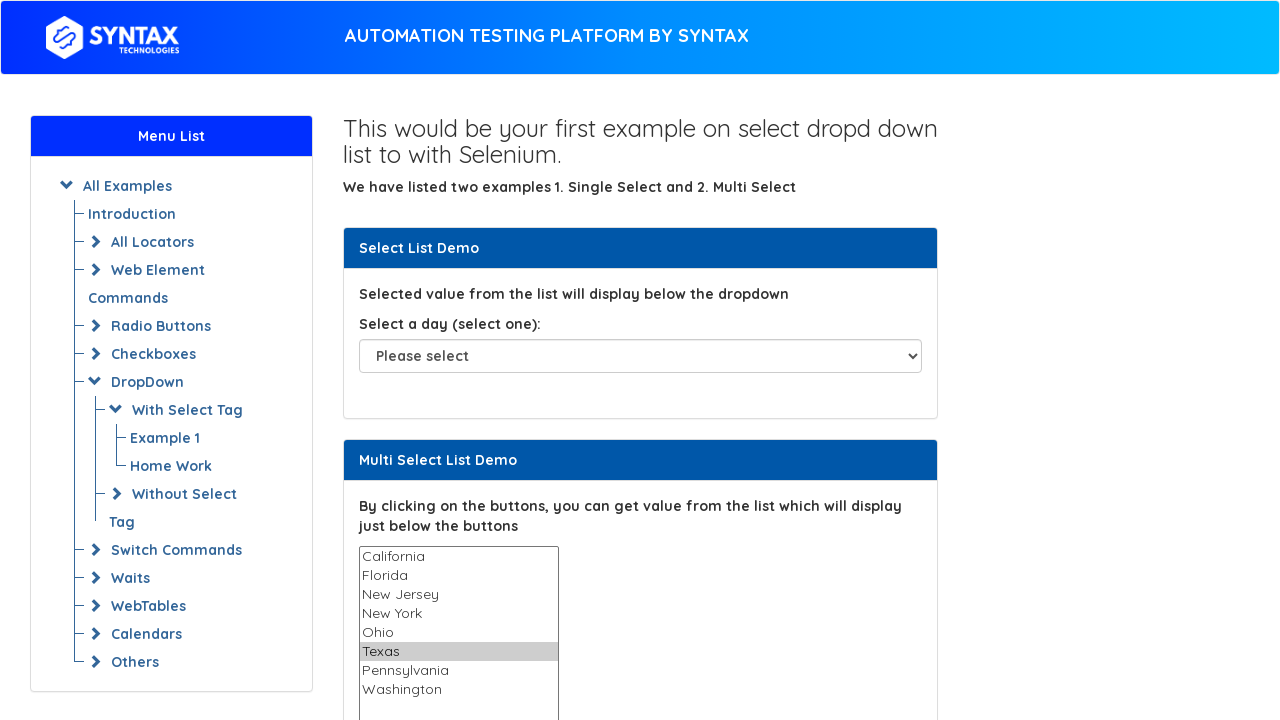

Retrieved value attribute from option at index 1
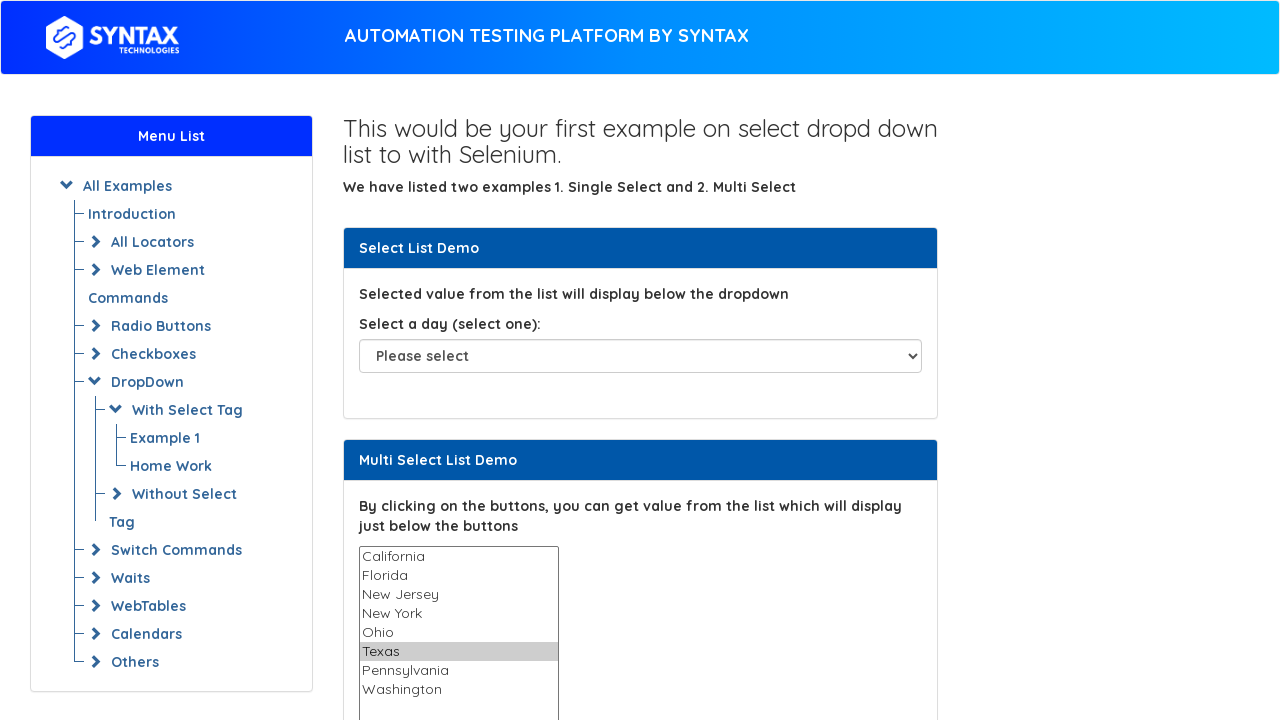

Retrieved value attribute from option at index 2
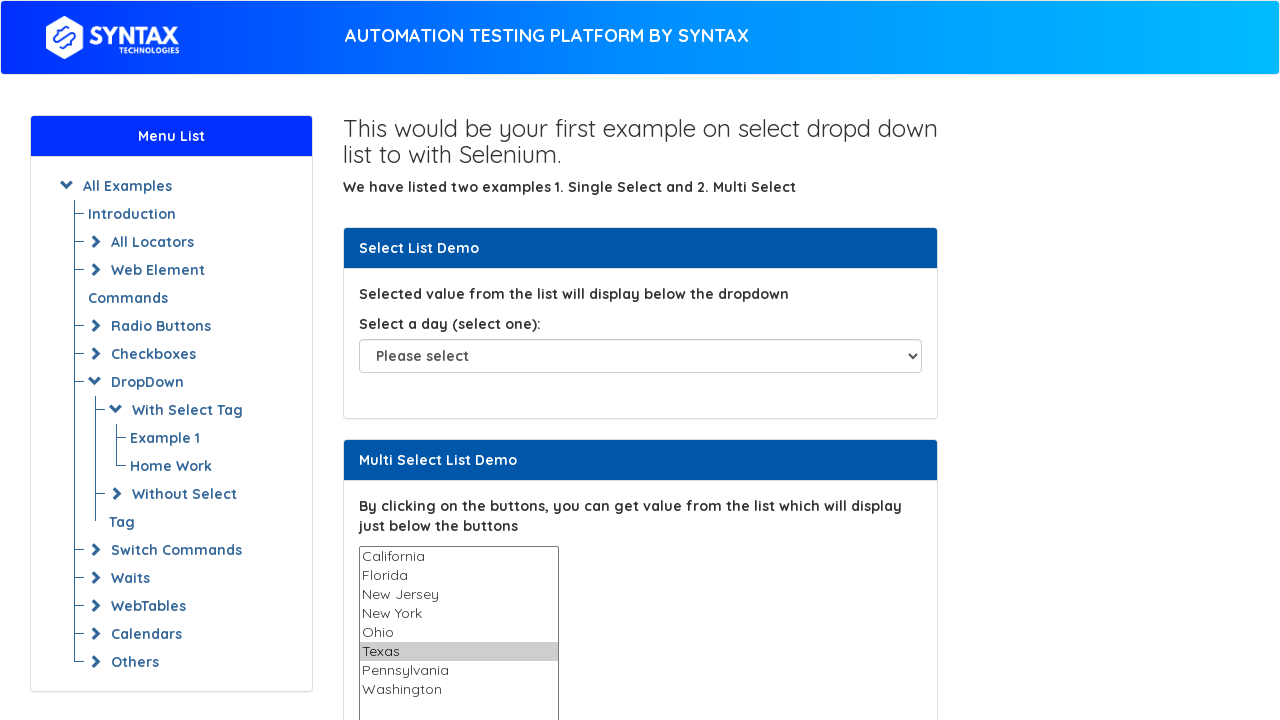

Retrieved value attribute from option at index 3
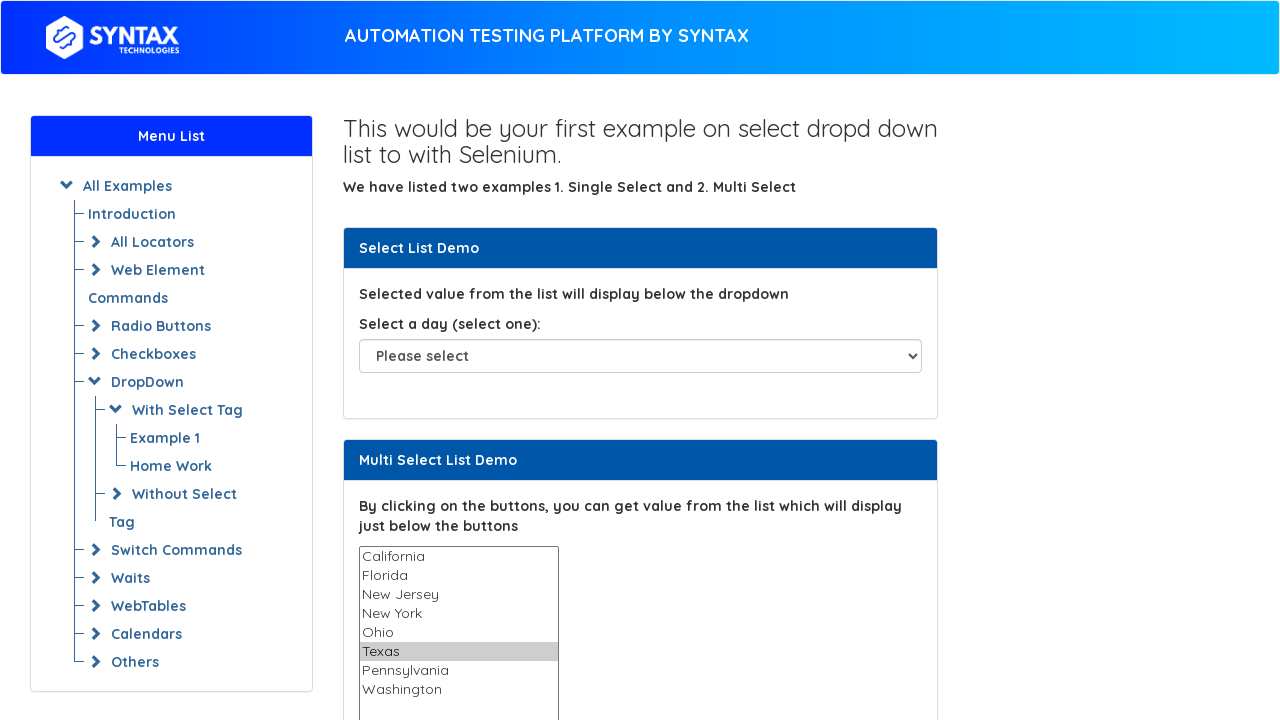

Retrieved value attribute from option at index 4
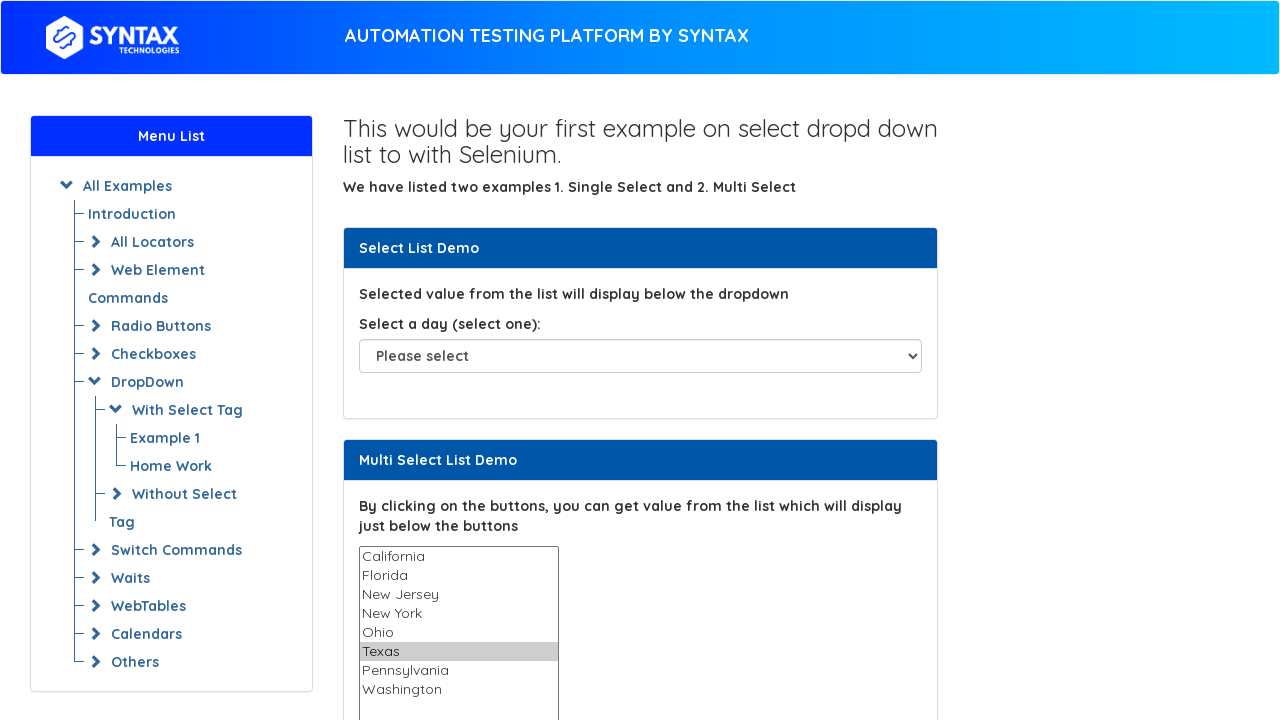

Retrieved value attribute from option at index 5
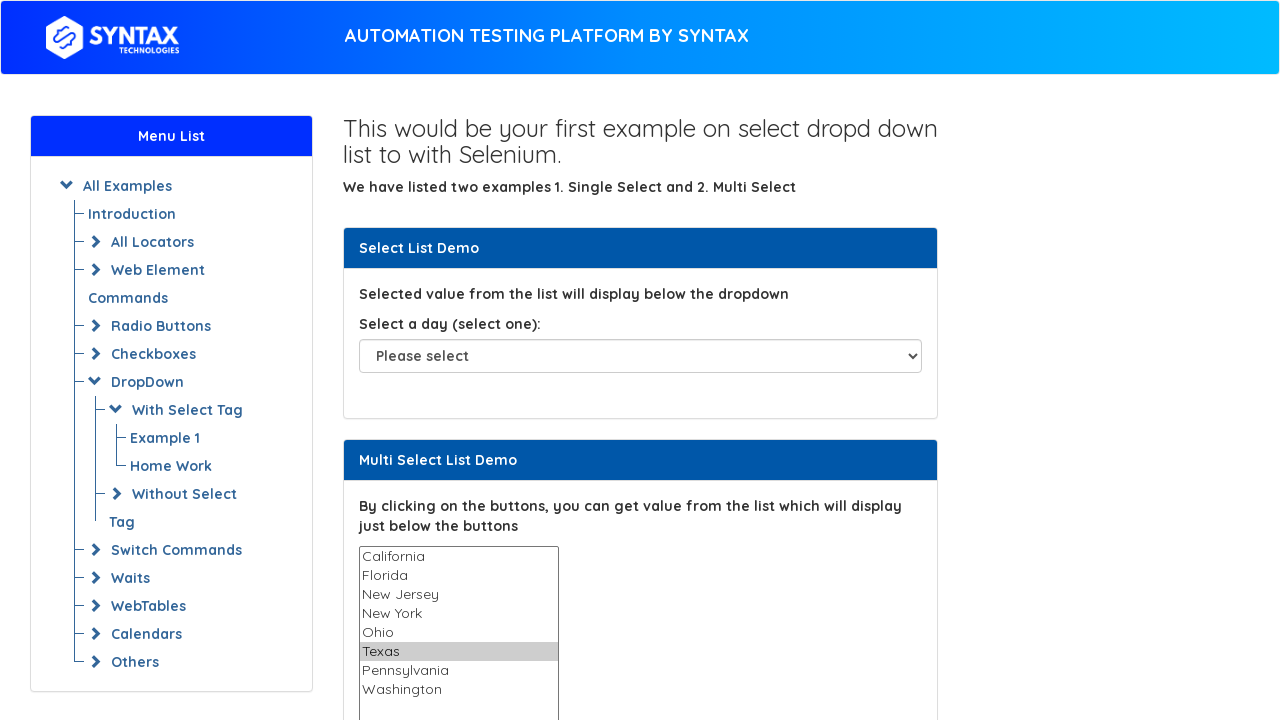

Retrieved value attribute from option at index 6
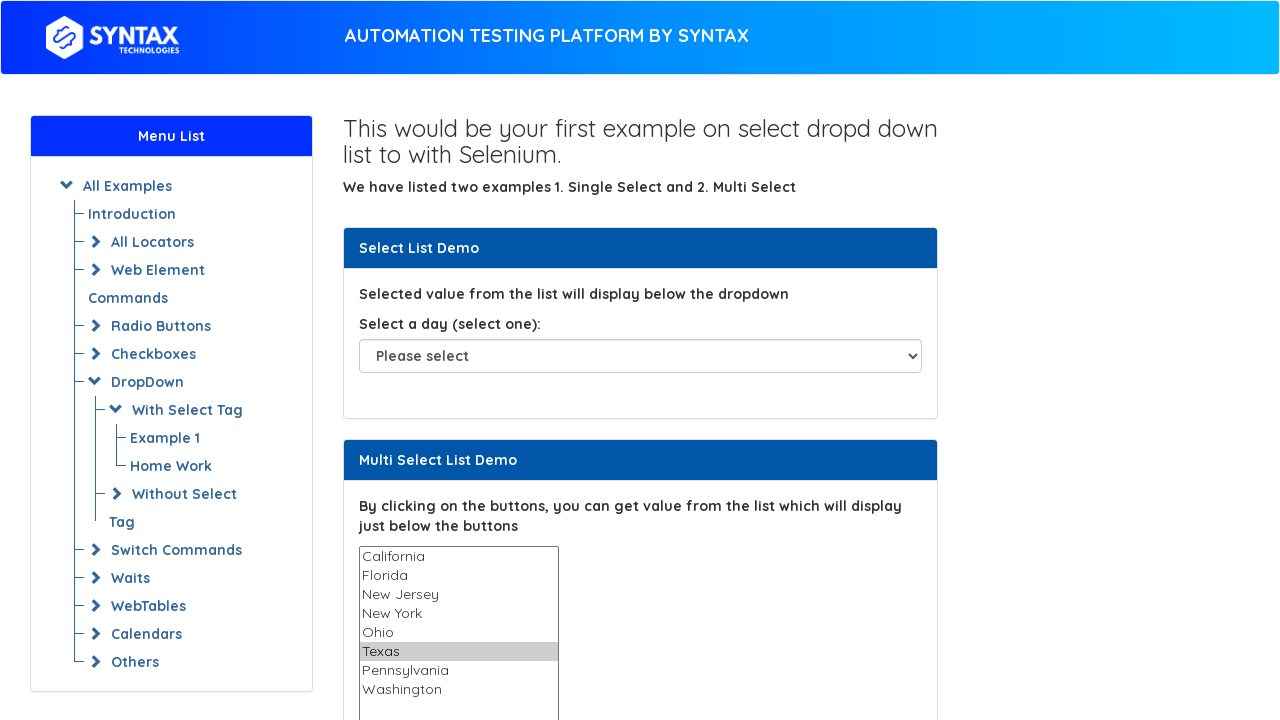

Retrieved value attribute from option at index 7
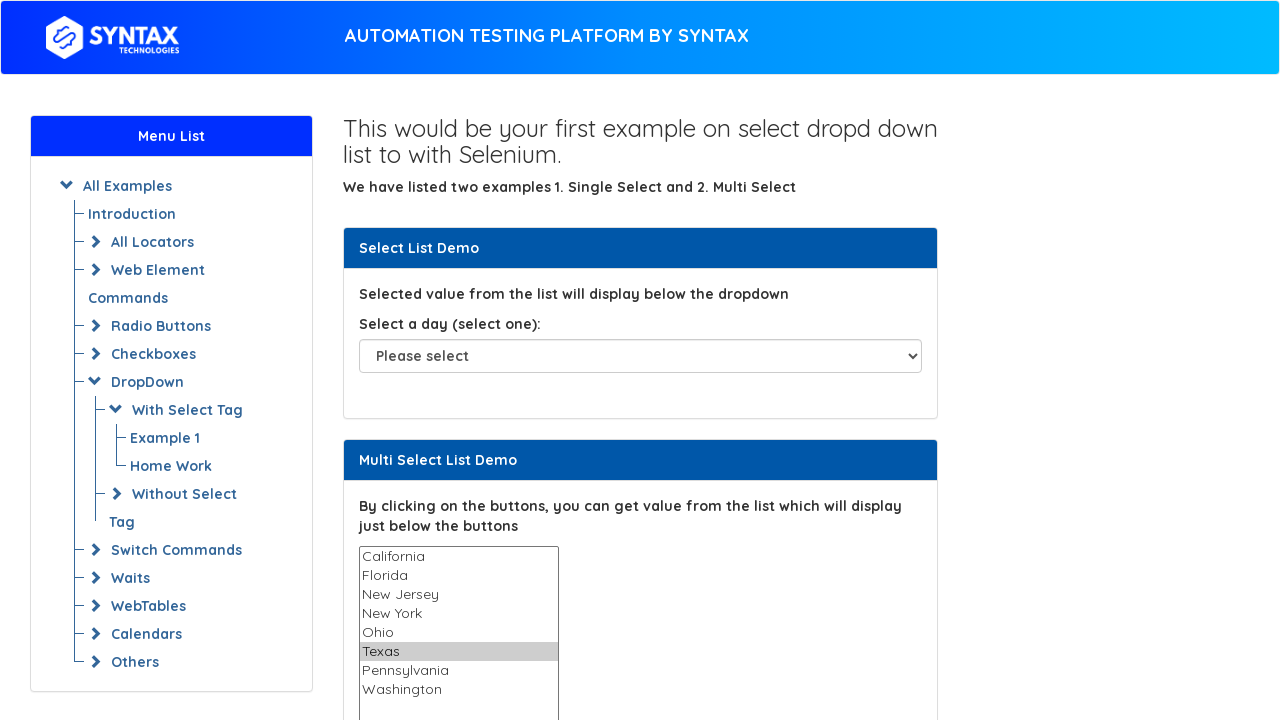

Selected all 8 available options in multi-select dropdown on select#multi-select
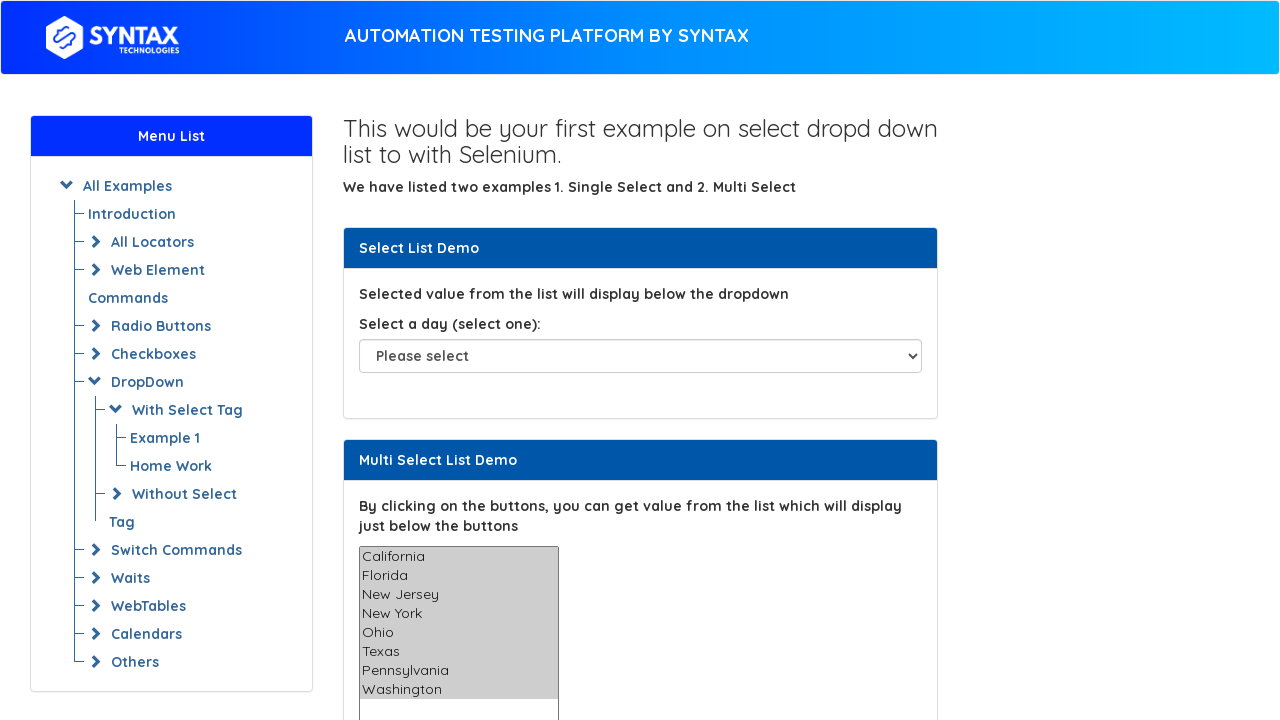

Waited 1 second to observe all selections
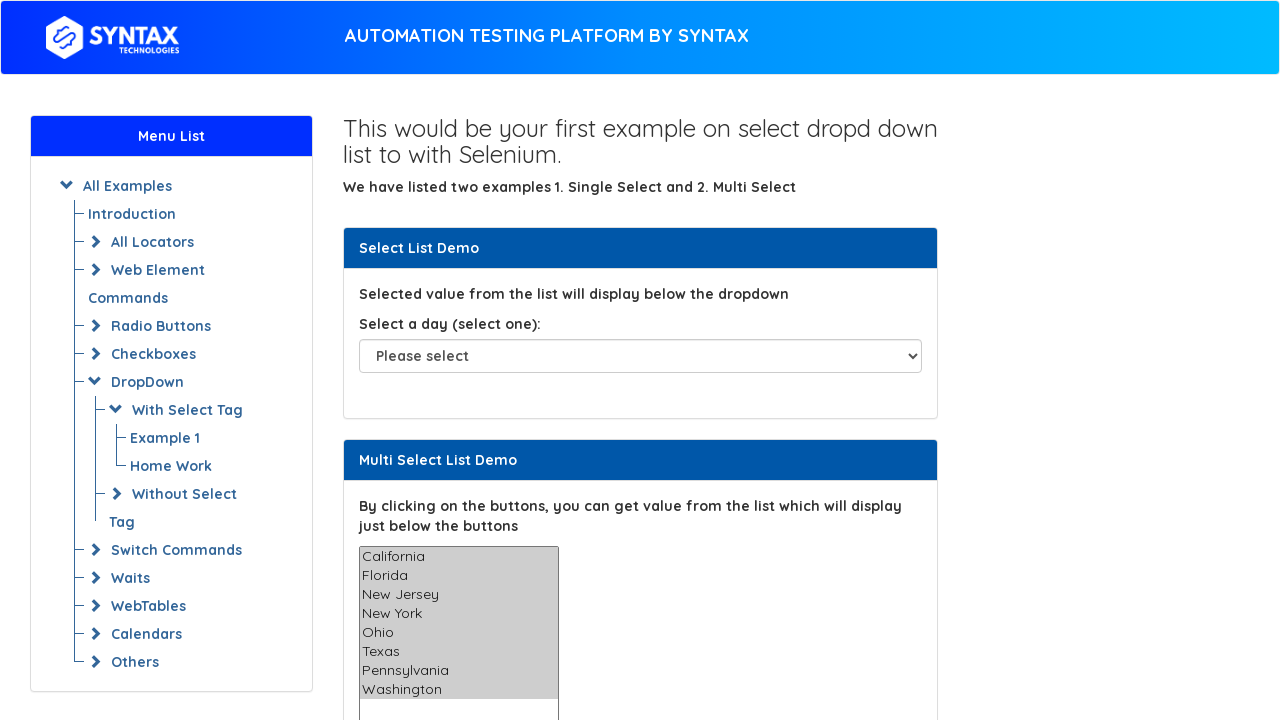

Verified multi-select attribute - is_multiple: True
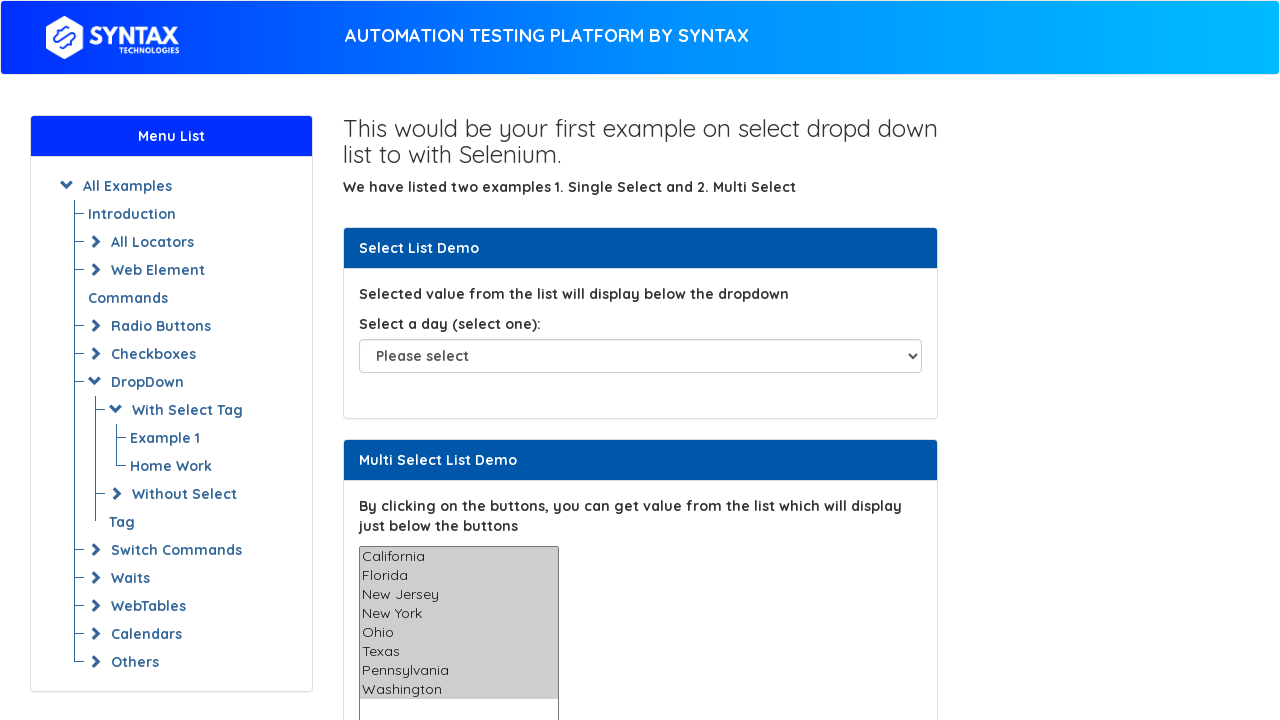

Printed verification result: is_multiple = True
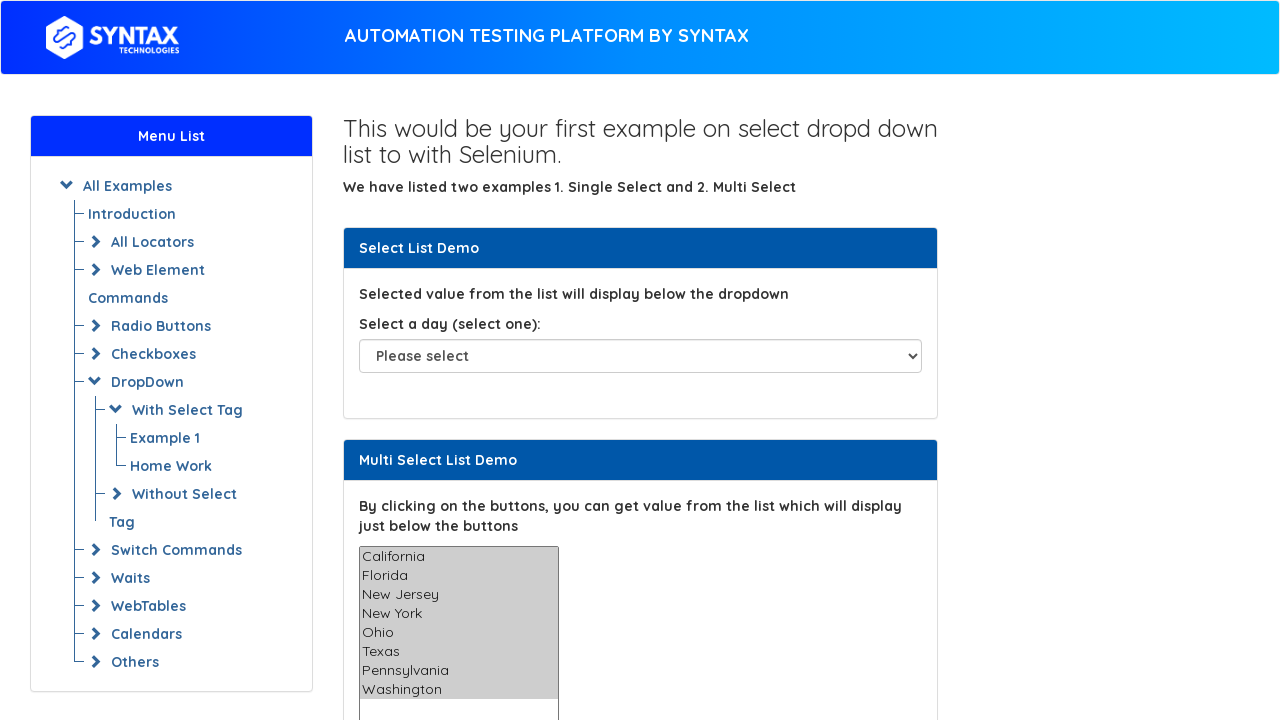

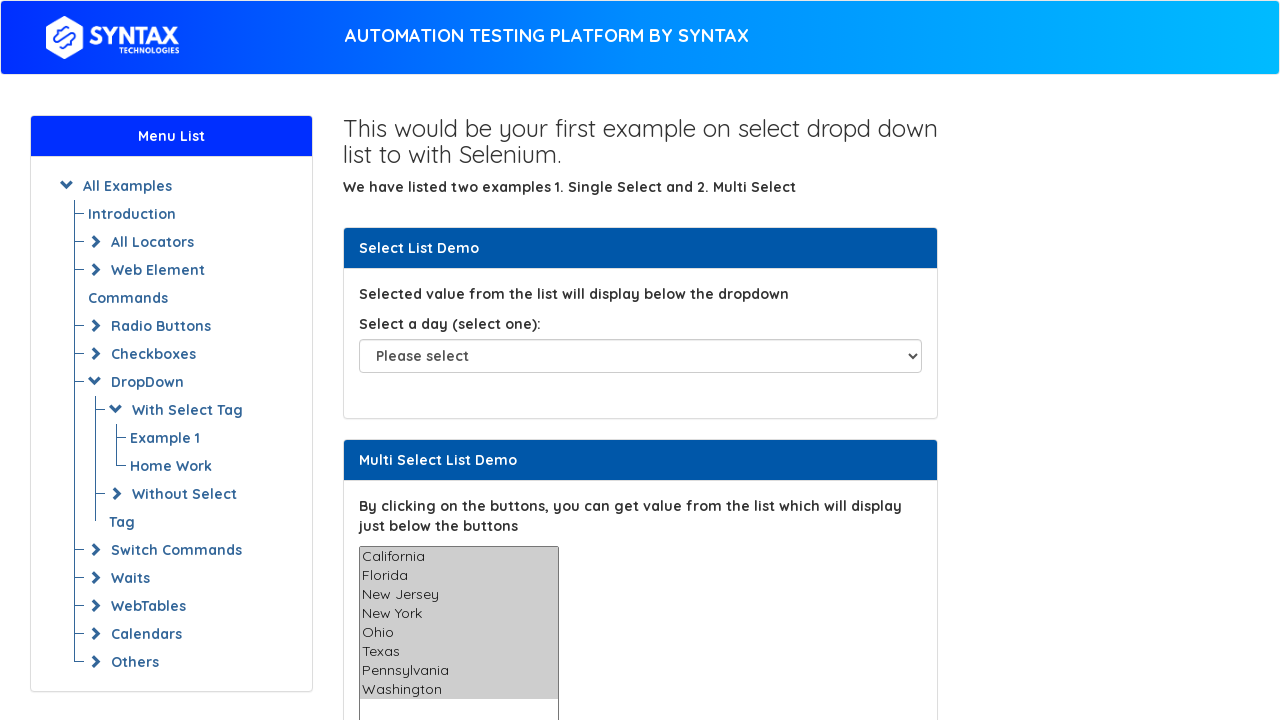